Verifies that specific content text is present on the meetings and events page

Starting URL: https://www.abadhotels.com/weddings-events/meetings-events.html

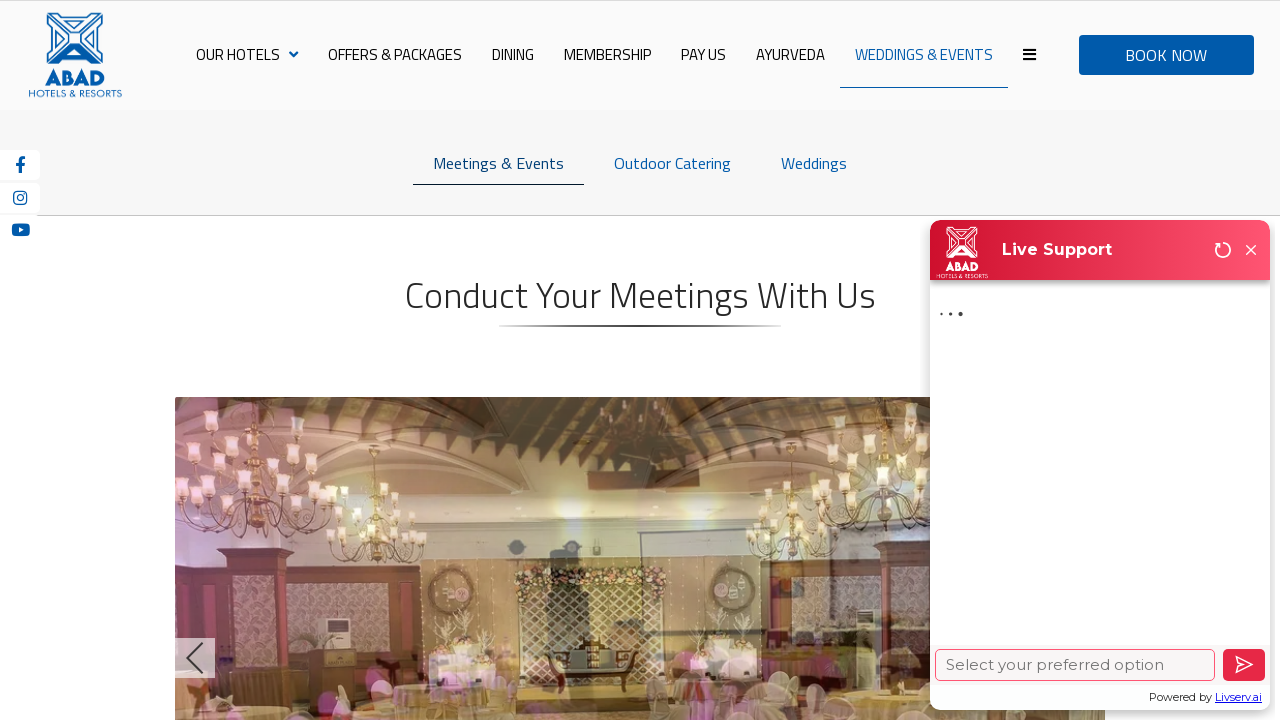

Retrieved page content from meetings and events page
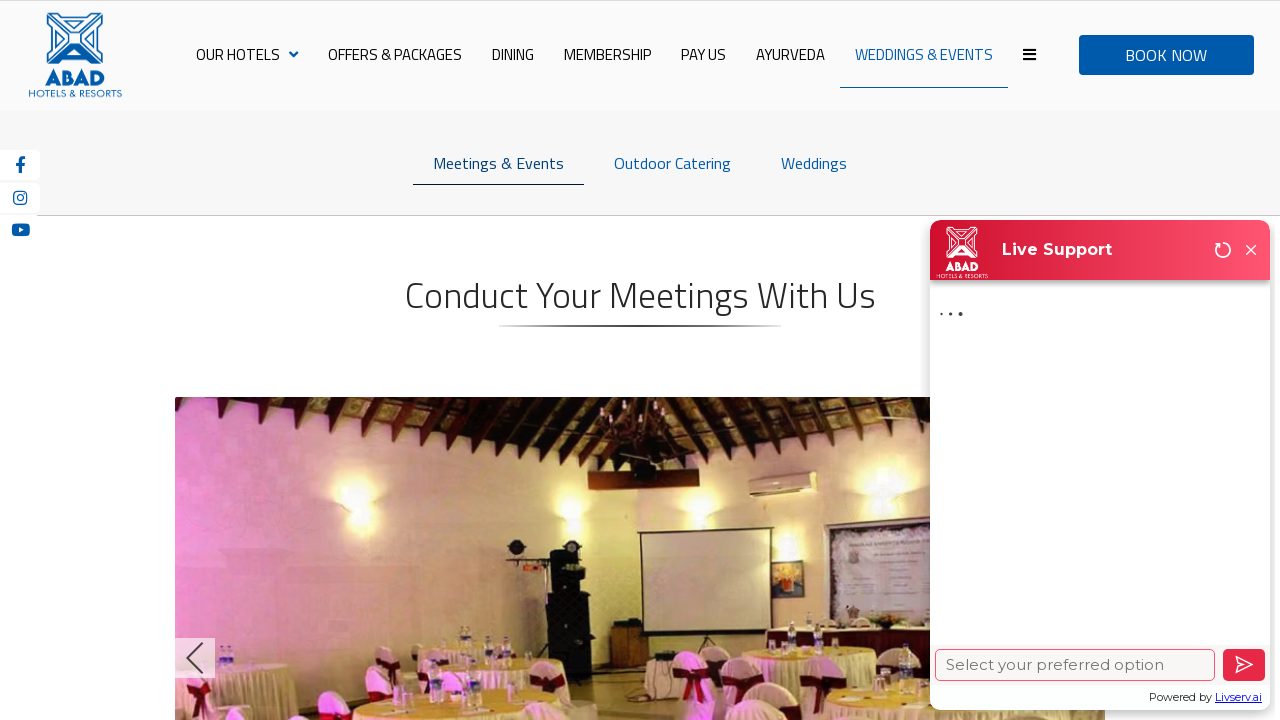

Verified presence of 'Conduct Your Meetings With Us' text - PASS
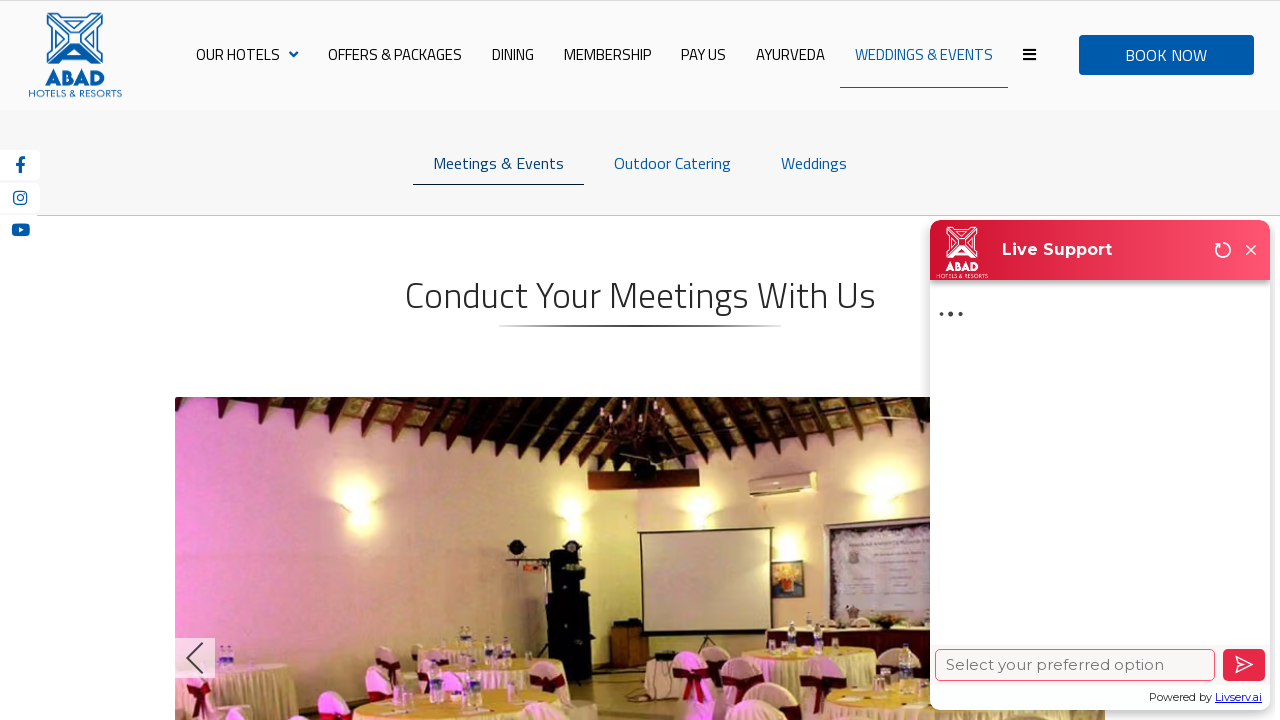

Verified presence of events and banquet halls description text - PASS
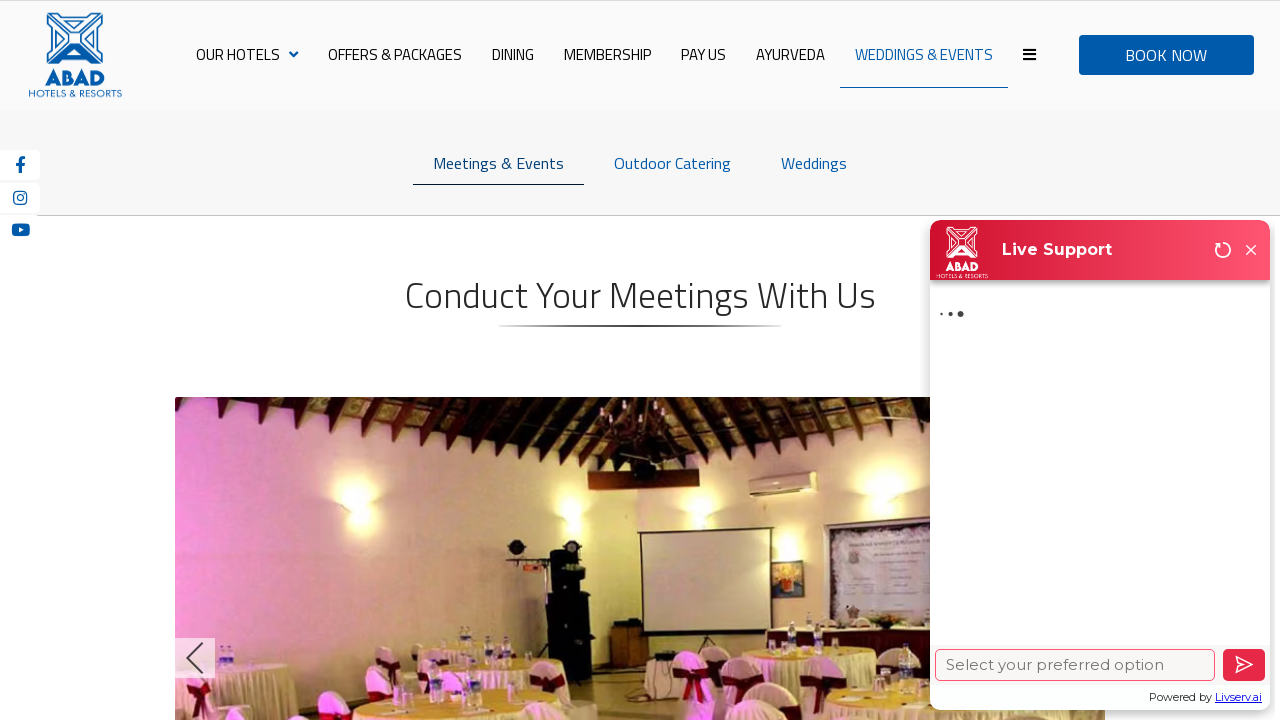

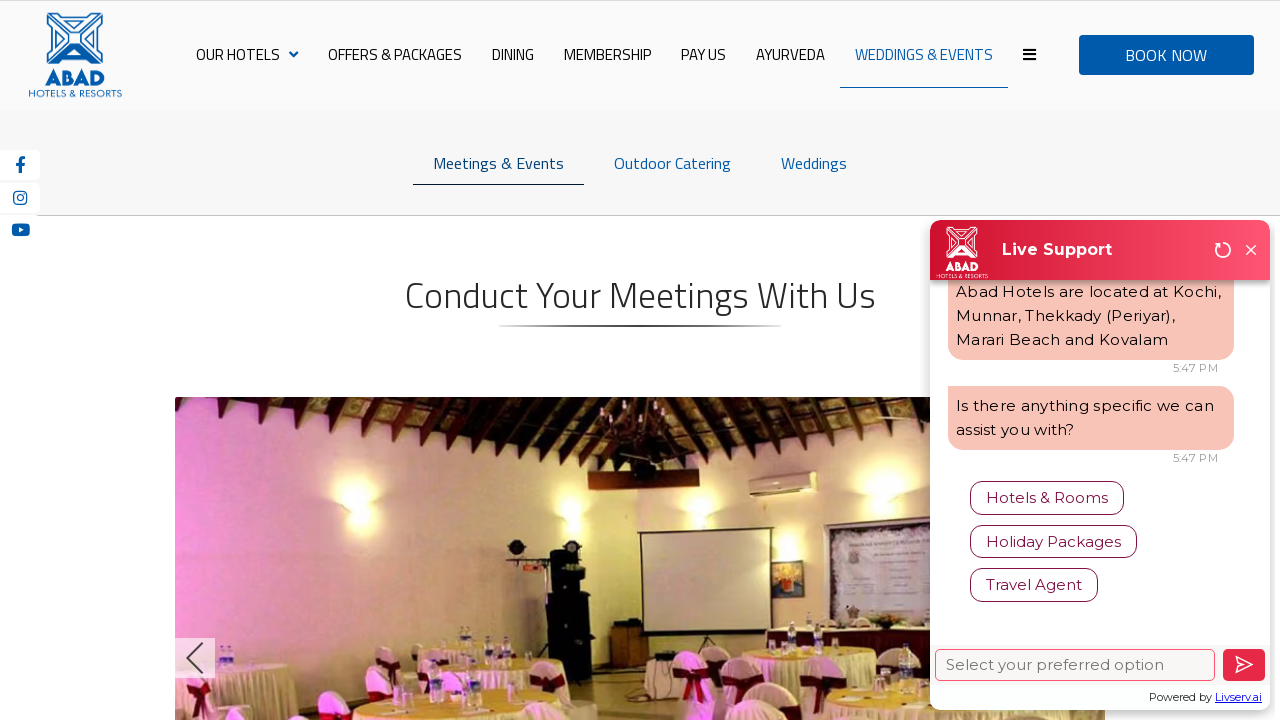